Tests a contact form by filling in first name, last name, email, and message fields

Starting URL: https://www.automationtesting.co.uk/contactForm.html

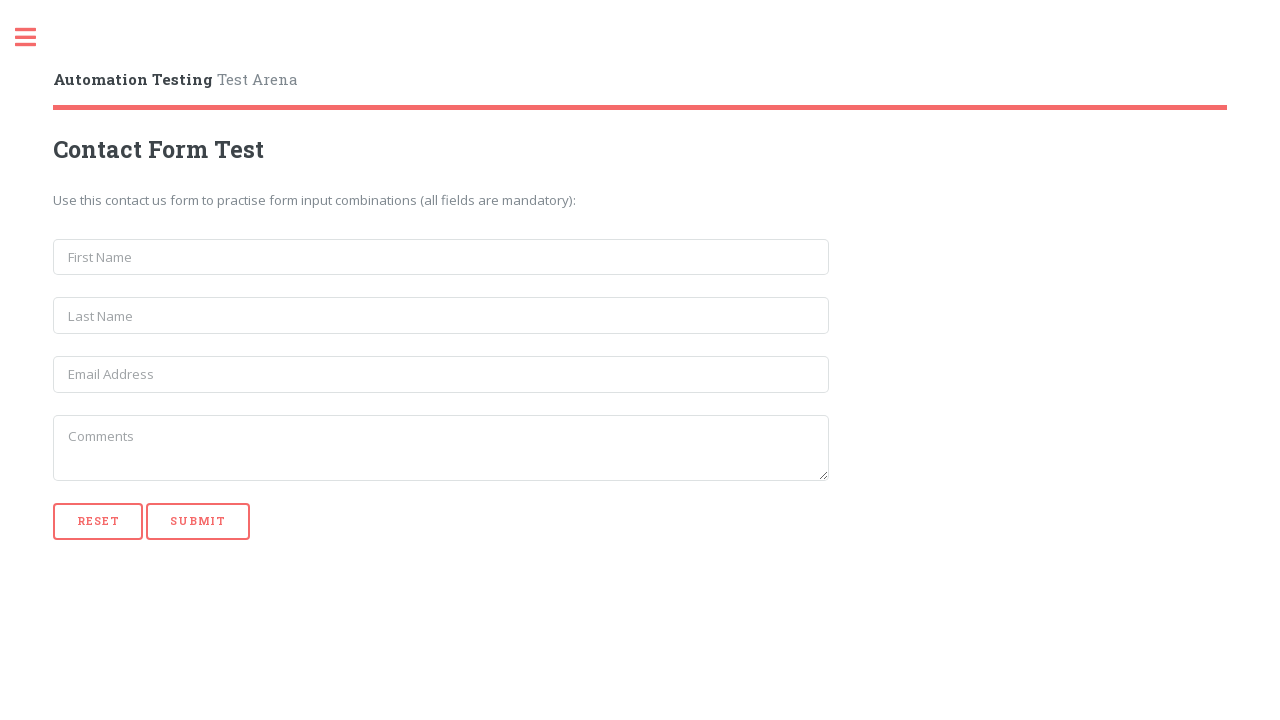

Filled first name field with 'John' on input[name='first_name']
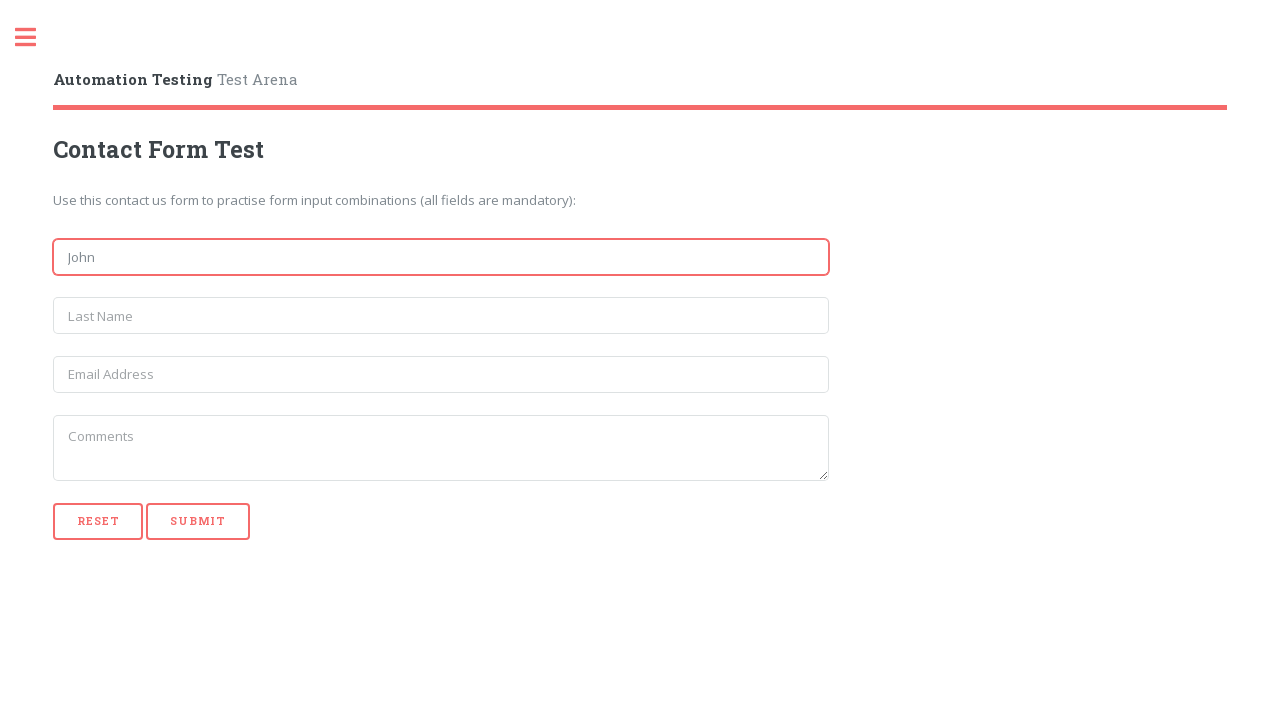

Filled last name field with 'Smith' on input[name='last_name']
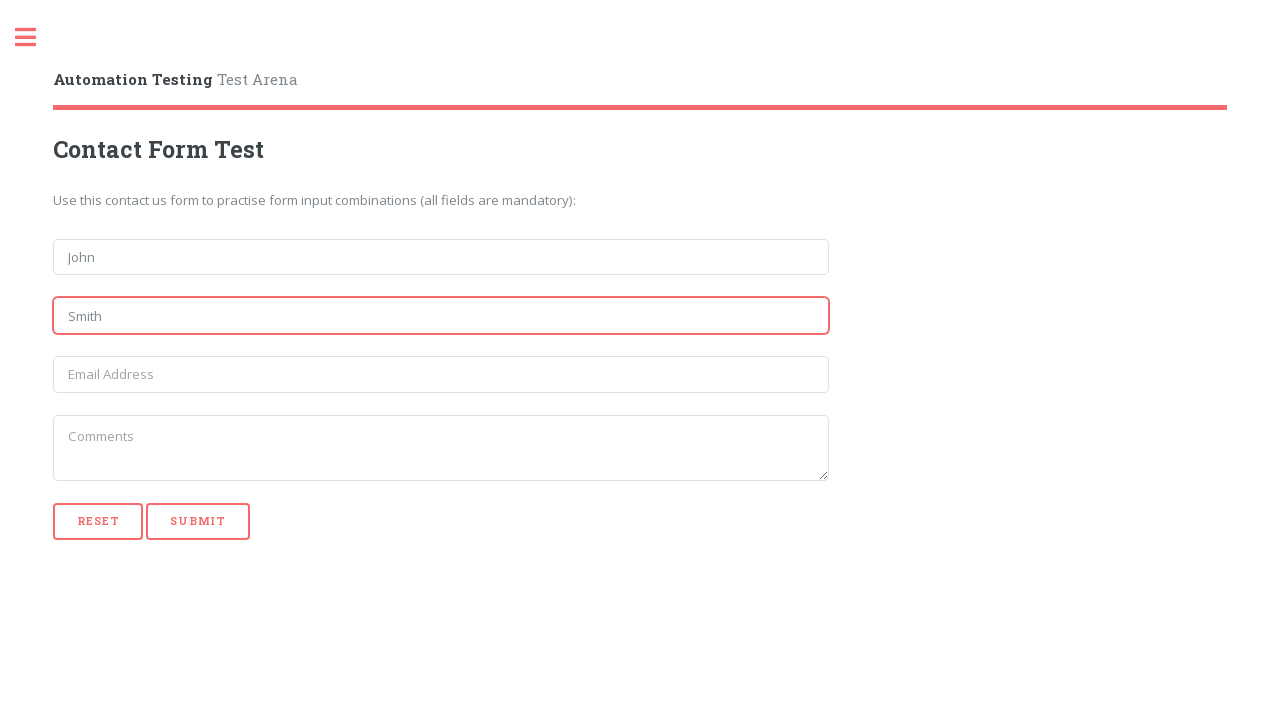

Filled email field with 'johnsmith@test.com' on input[name='email']
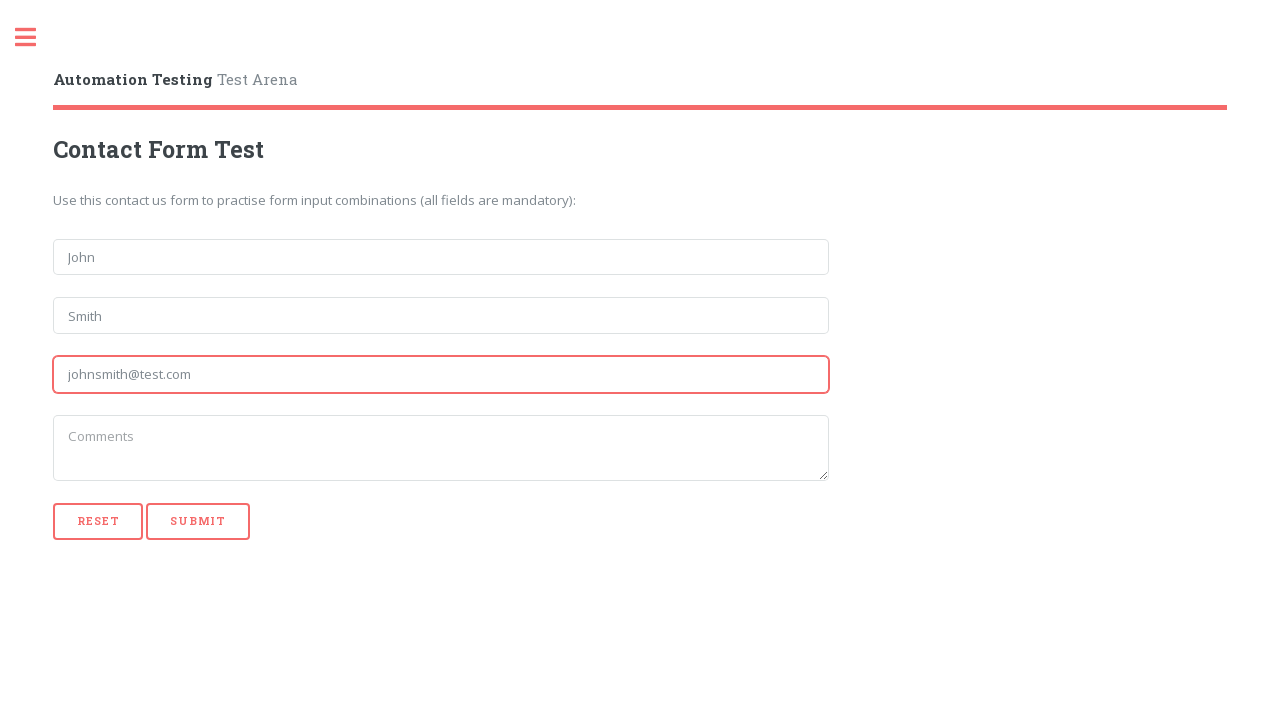

Filled message field with 'This is the message.' on textarea[name='message']
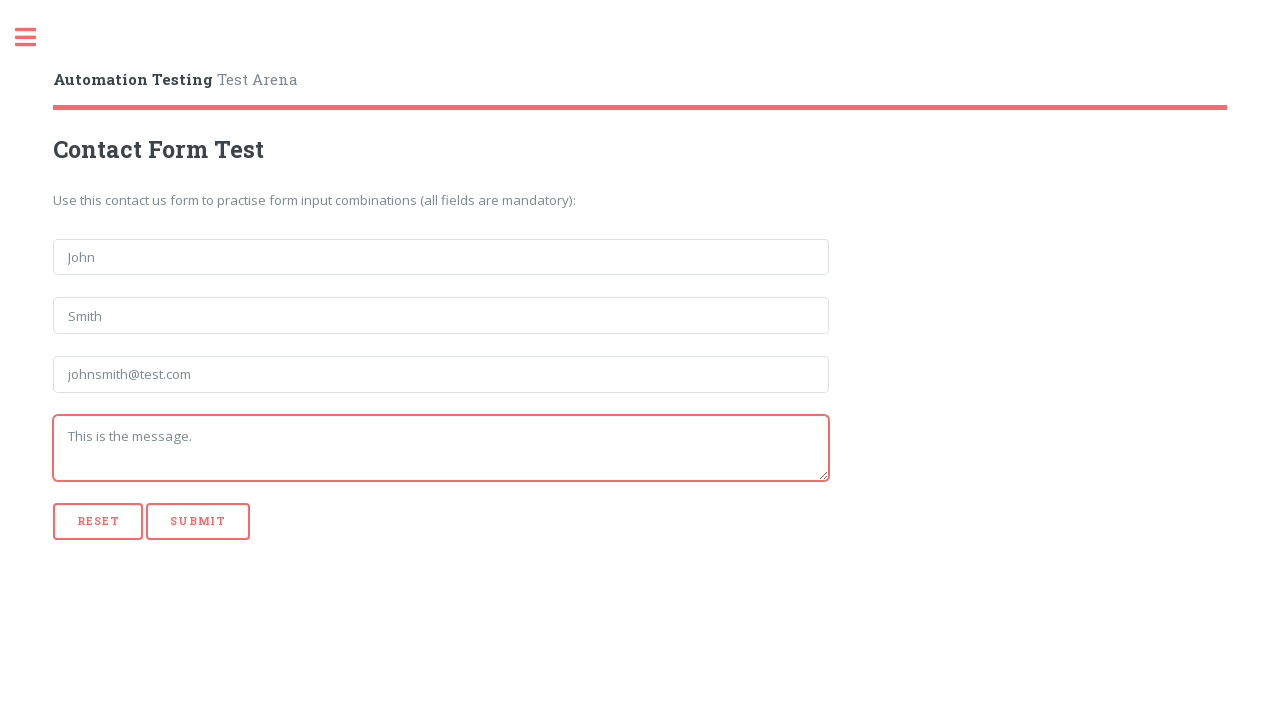

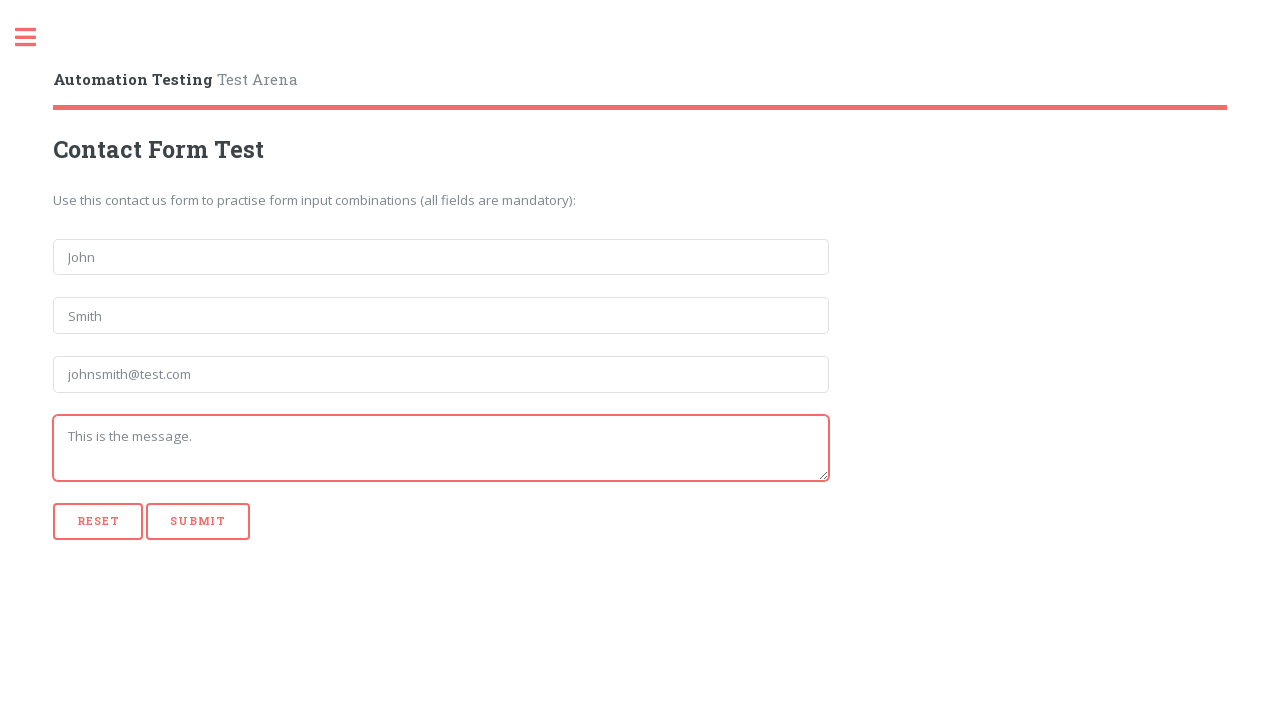